Tests nested frames functionality by navigating to the Nested Frames page, switching into nested iframes, and verifying content within the middle frame

Starting URL: https://the-internet.herokuapp.com/

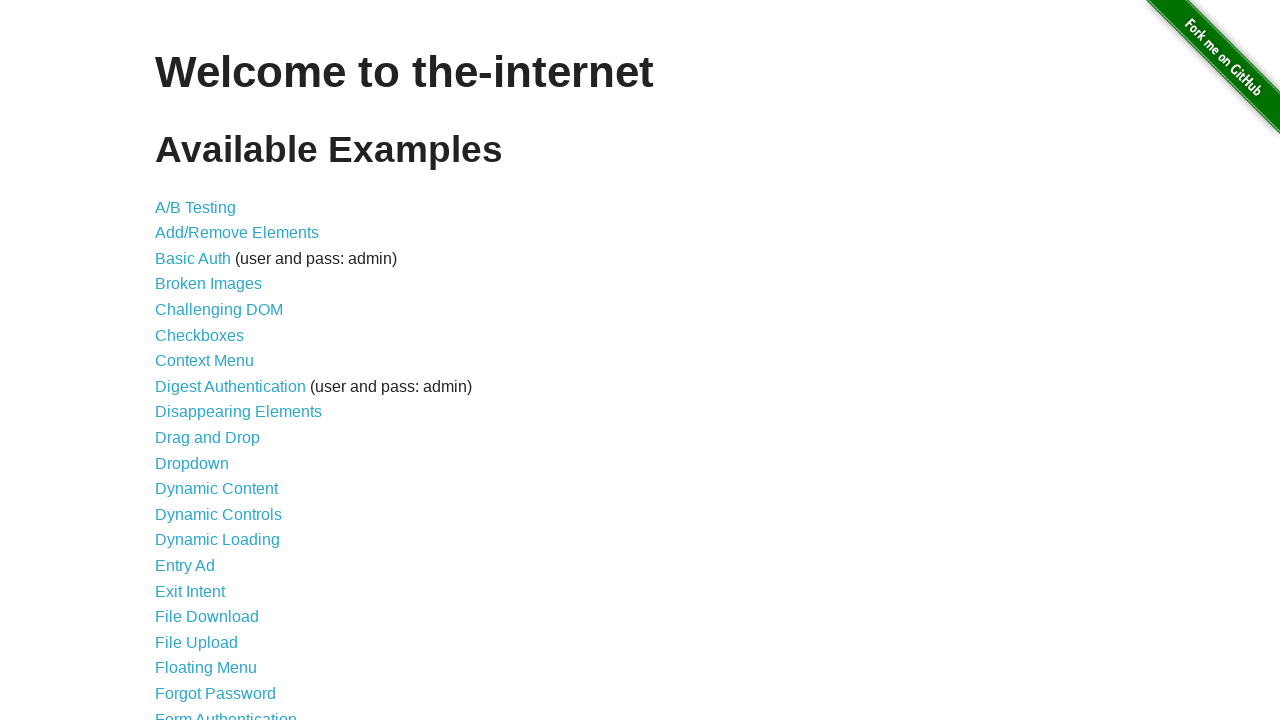

Clicked on 'Nested Frames' link at (210, 395) on xpath=//a[text()='Nested Frames']
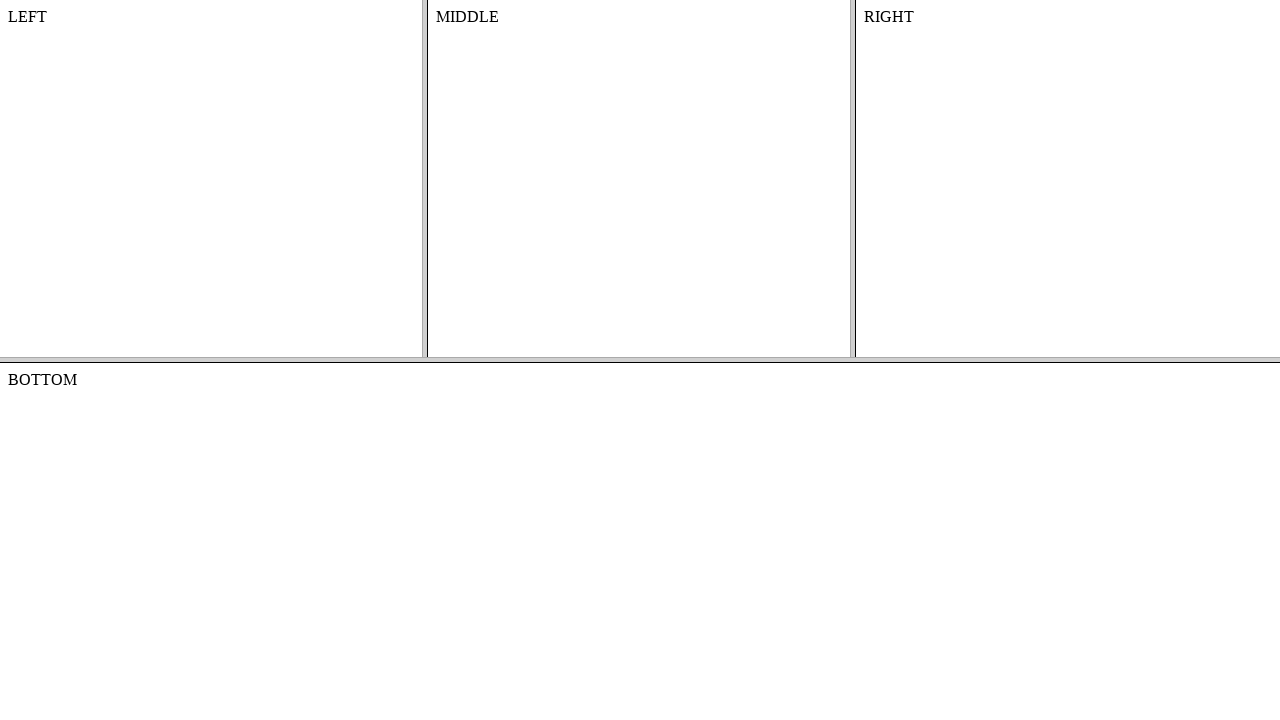

Nested Frames page loaded
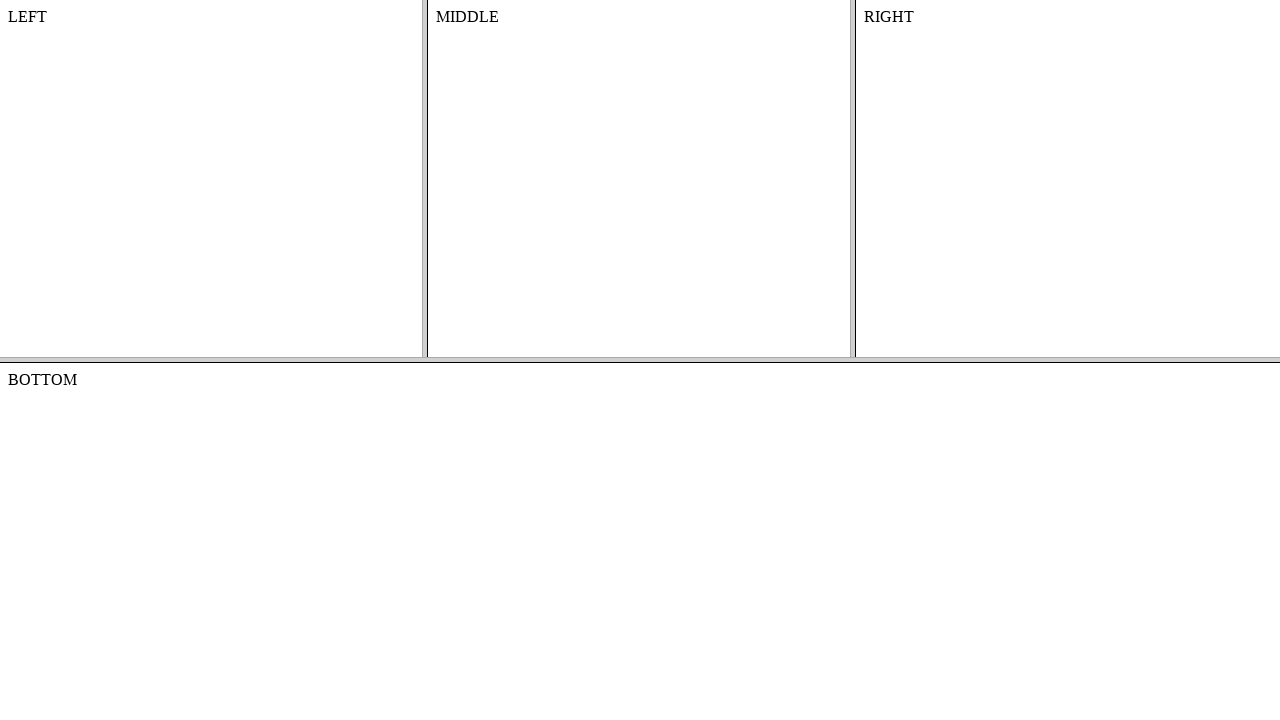

Located the top frame
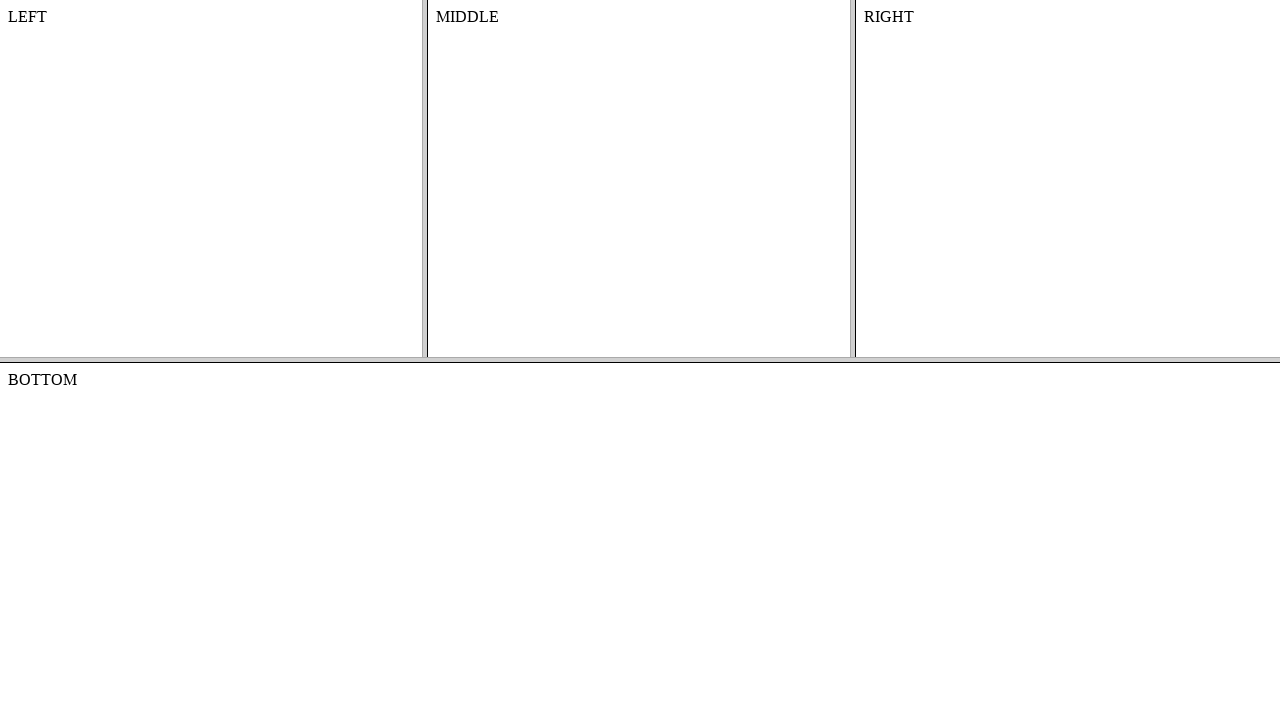

Located the middle frame within the top frame
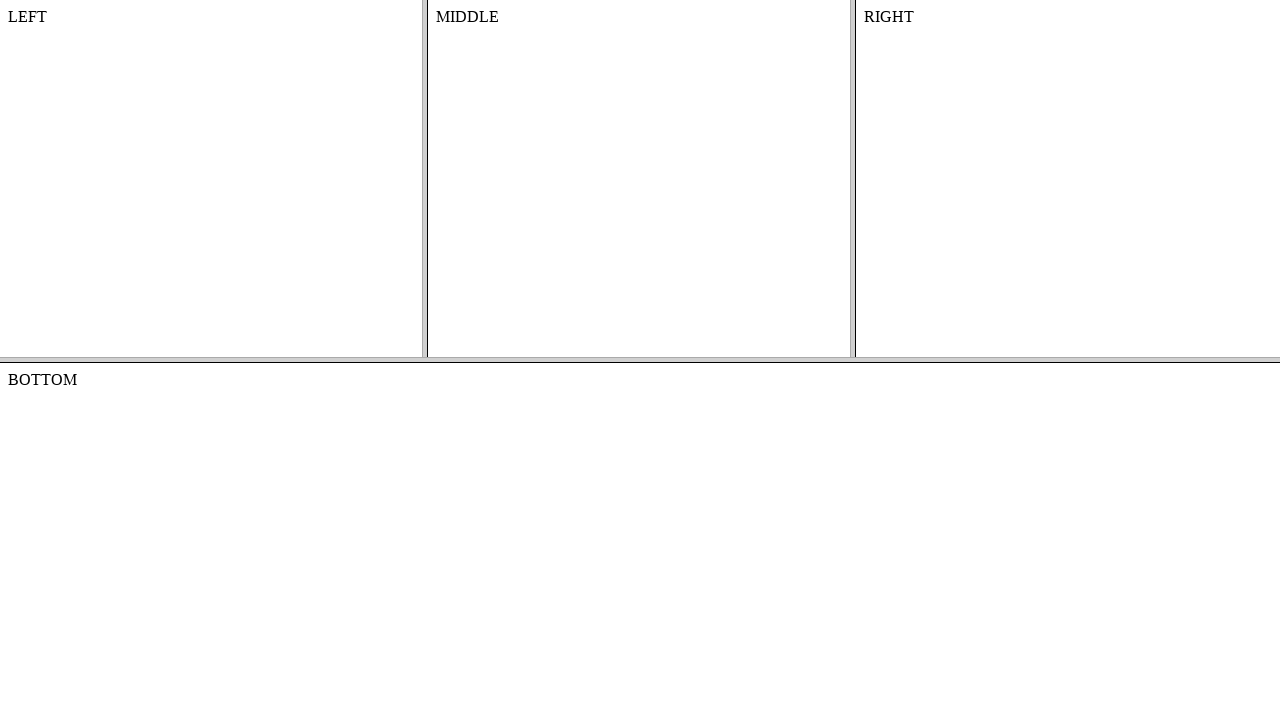

Content element in middle frame is visible
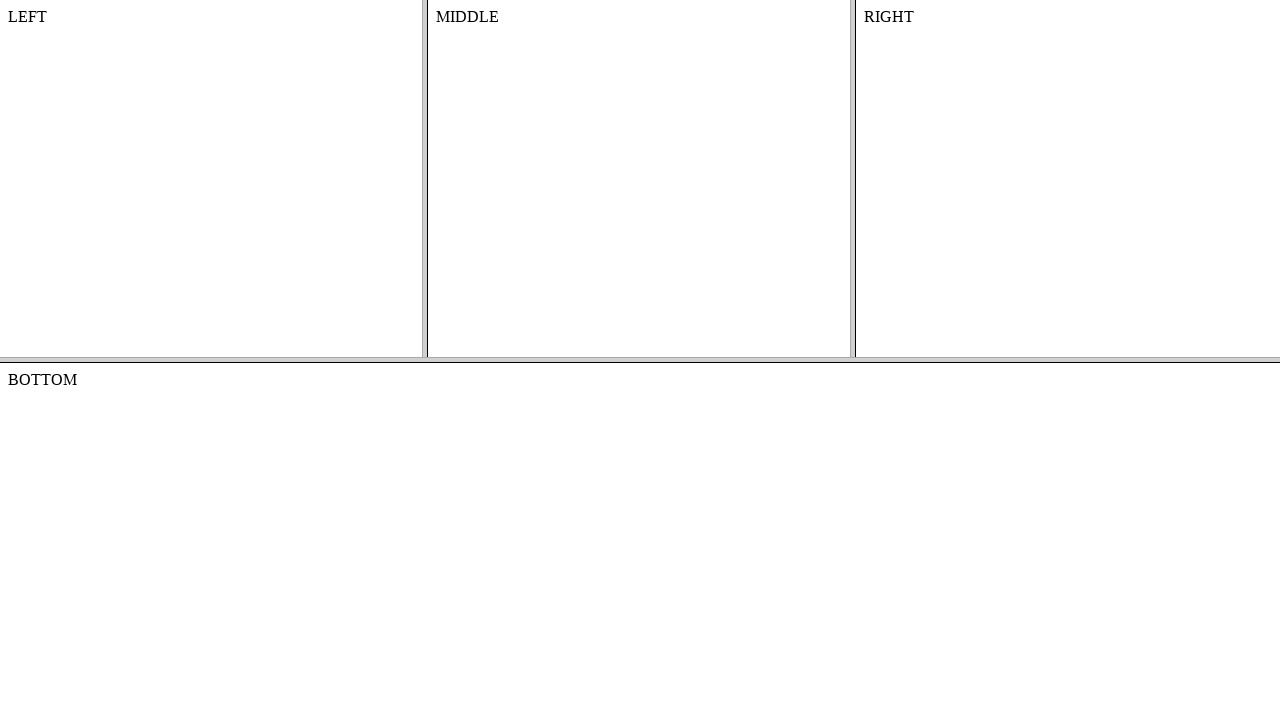

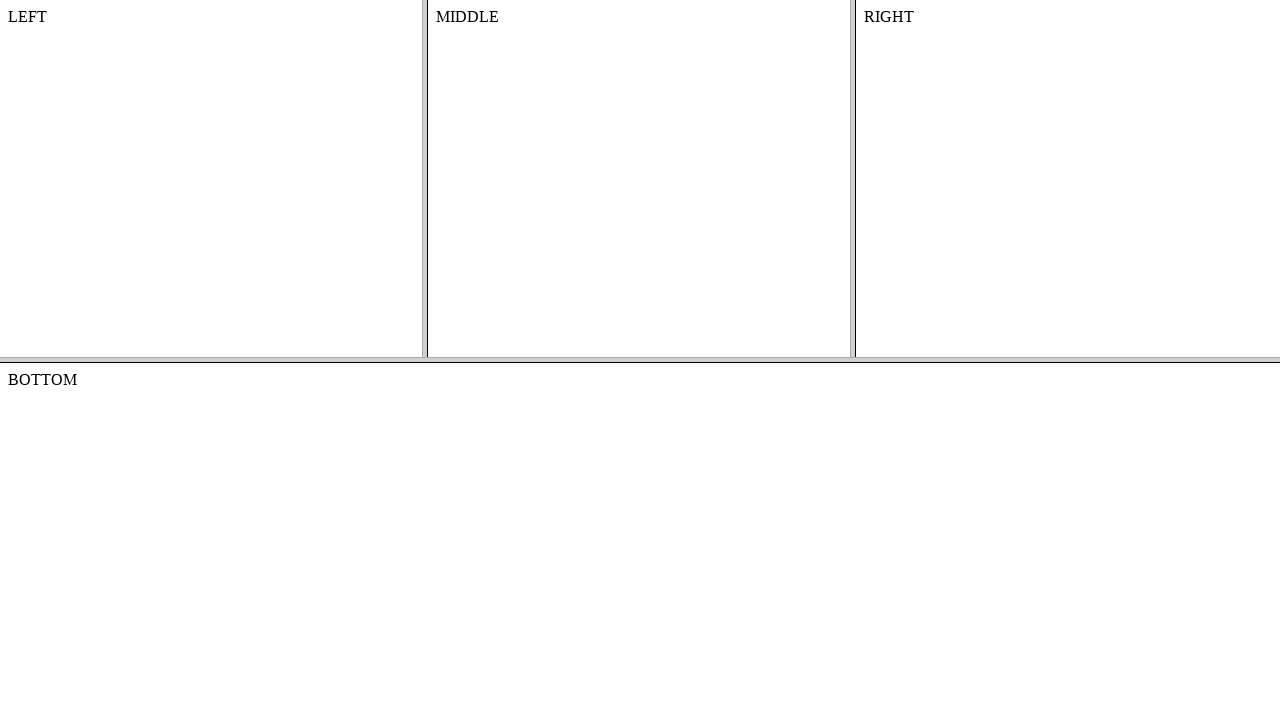